Tests scrollbar handling by navigating to a registration page and scrolling to the submit button using JavaScript executor.

Starting URL: https://demo.automationtesting.in/Register.html

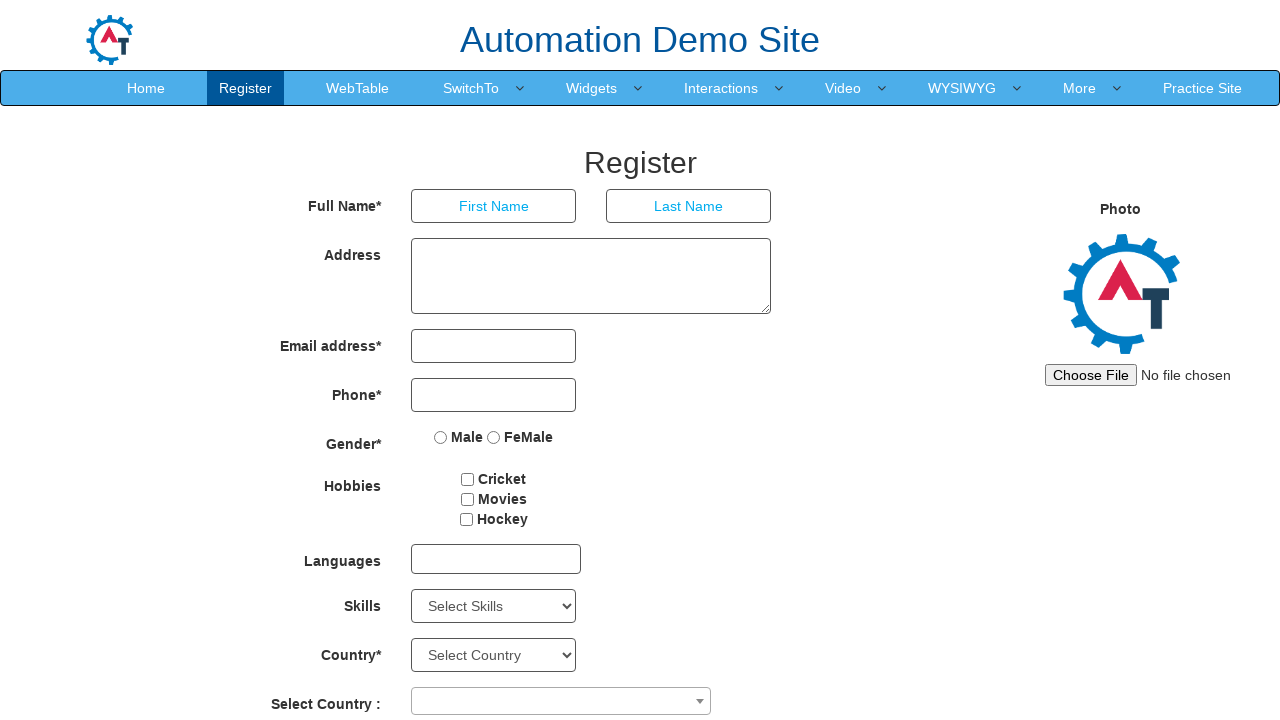

Navigated to registration page
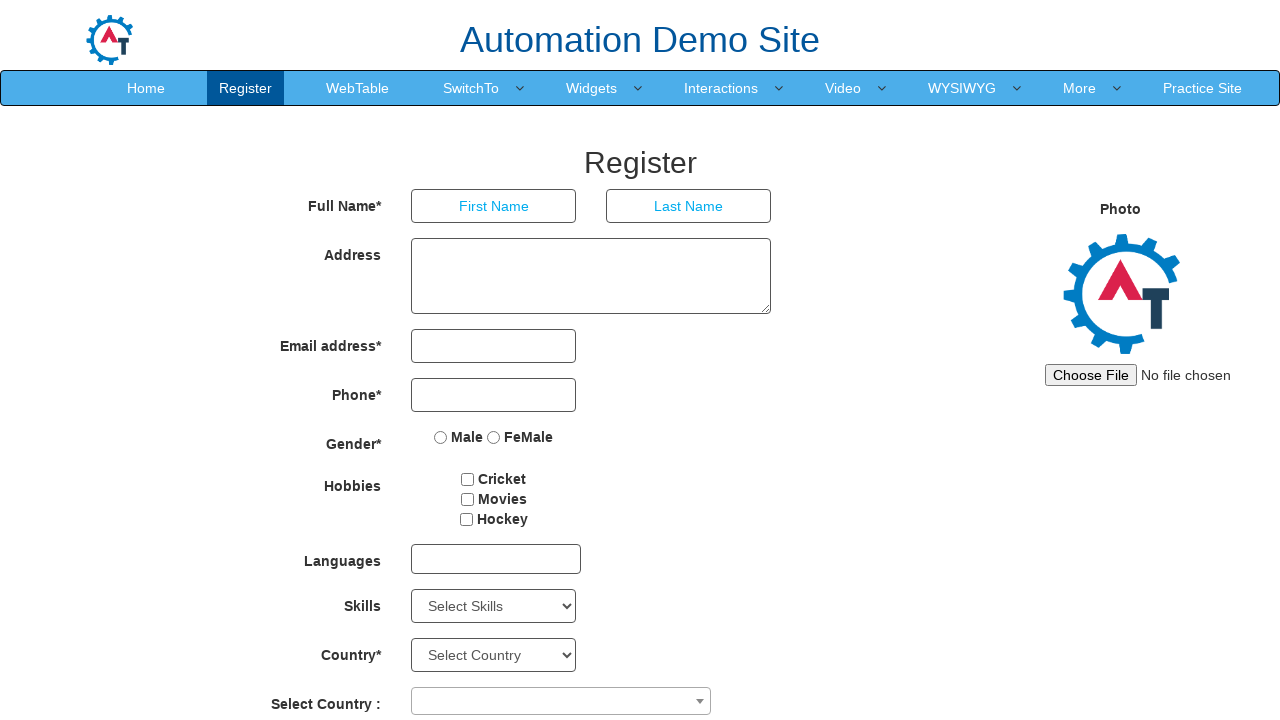

Set viewport size to 1920x1080
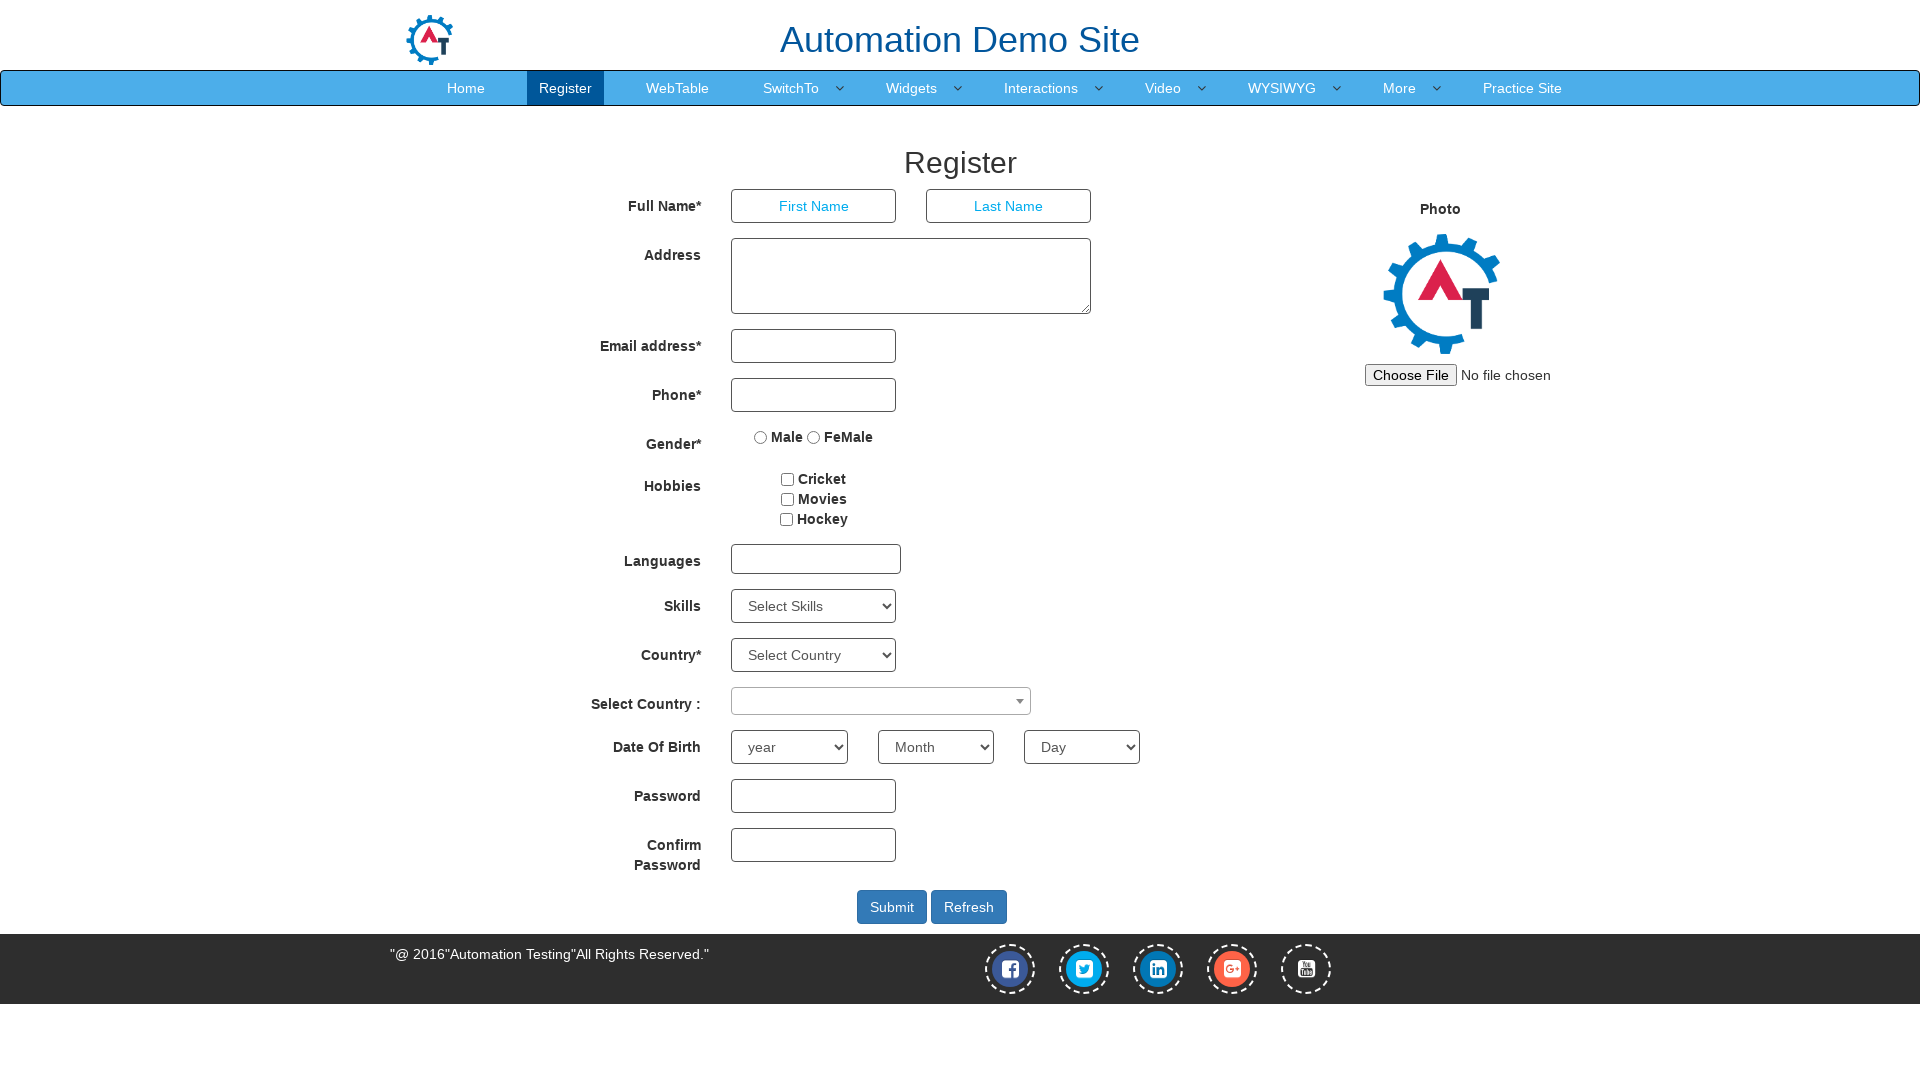

Located submit button element
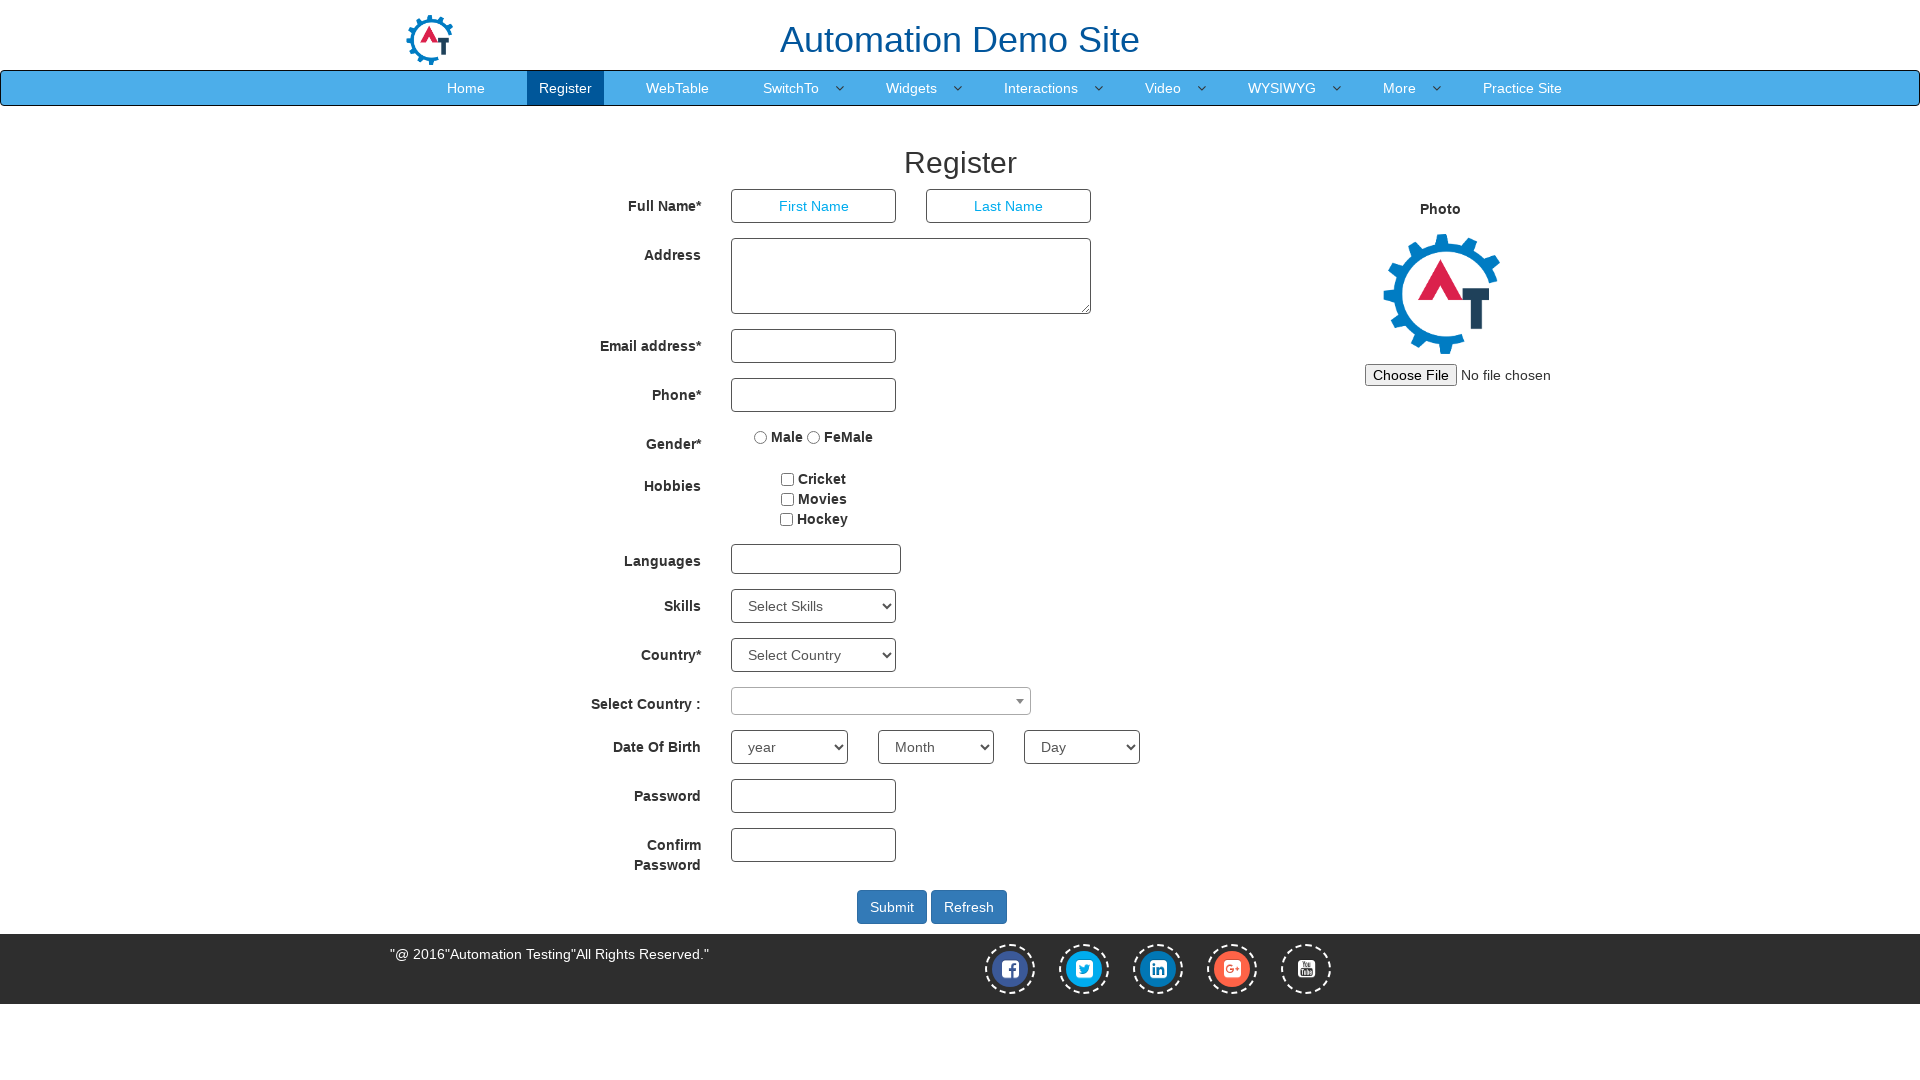

Scrolled to submit button using scroll_into_view_if_needed()
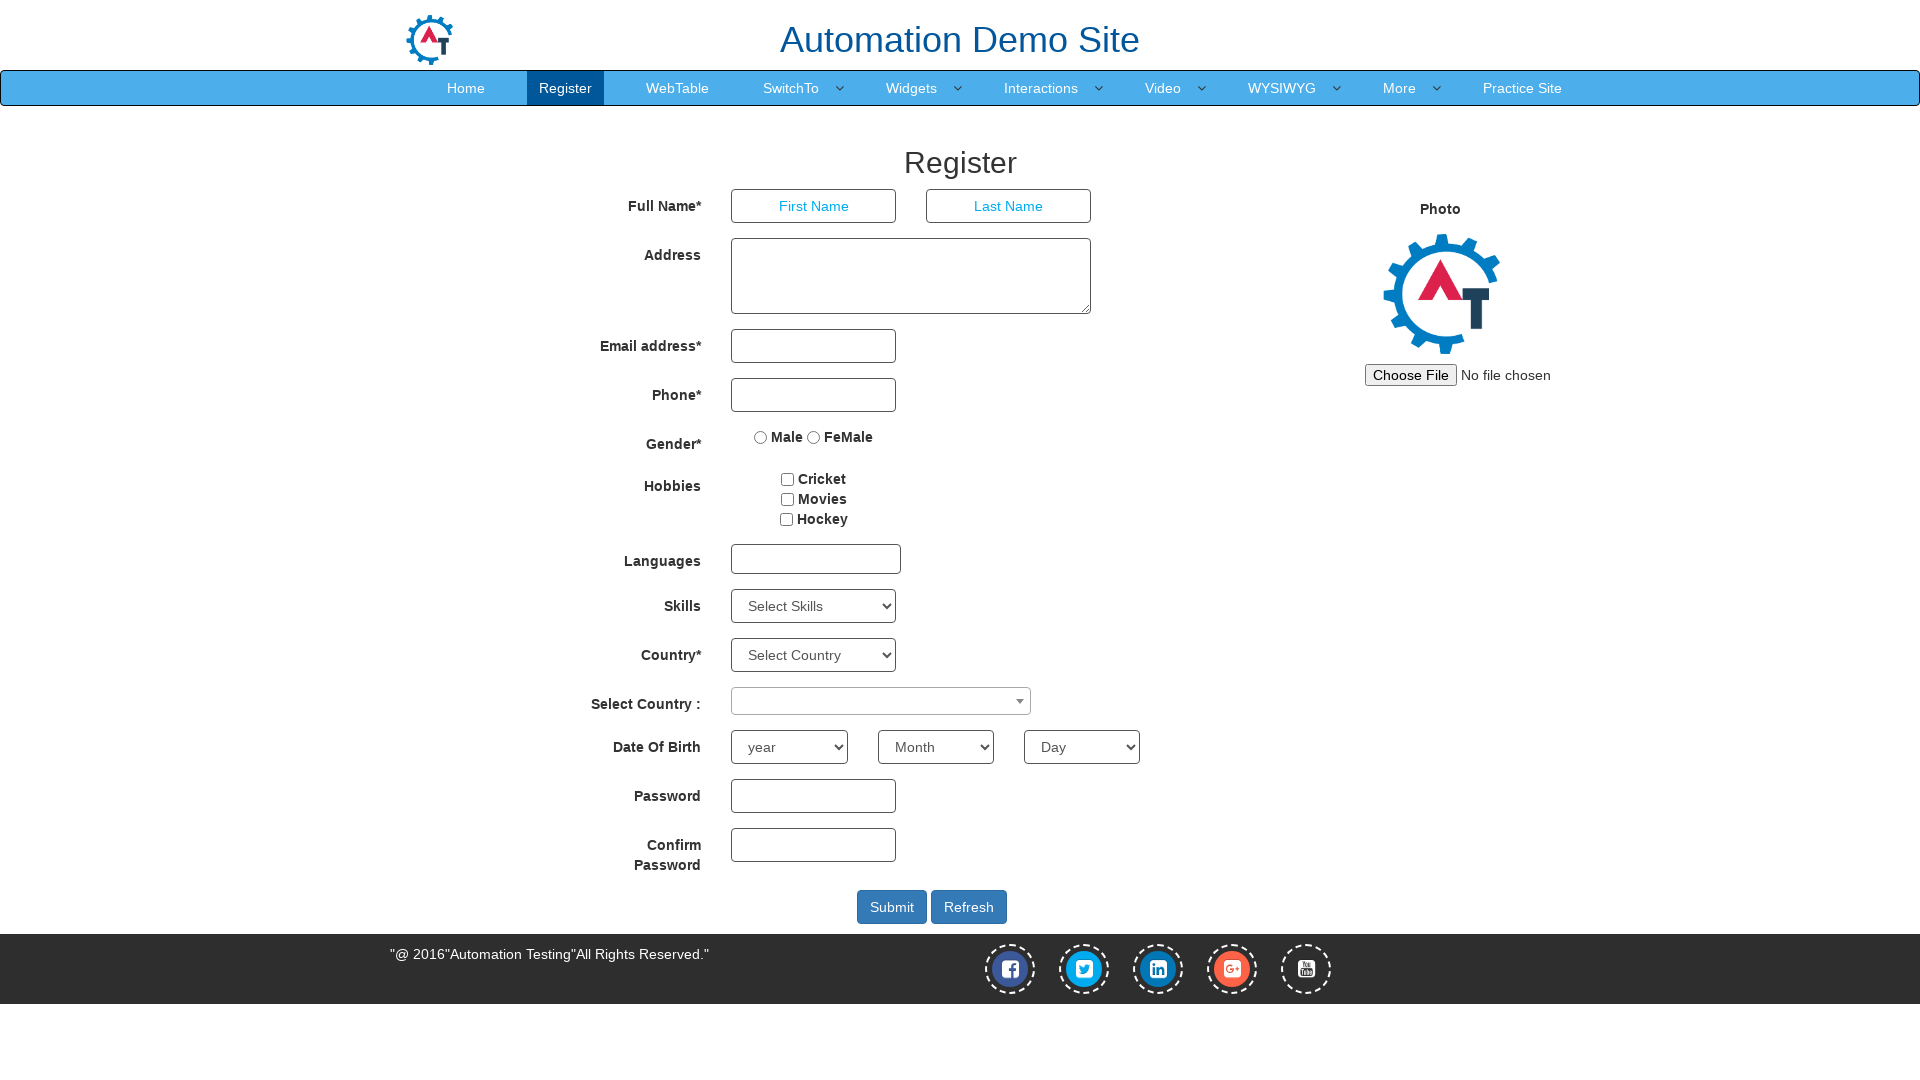

Waited 1 second to observe scroll effect
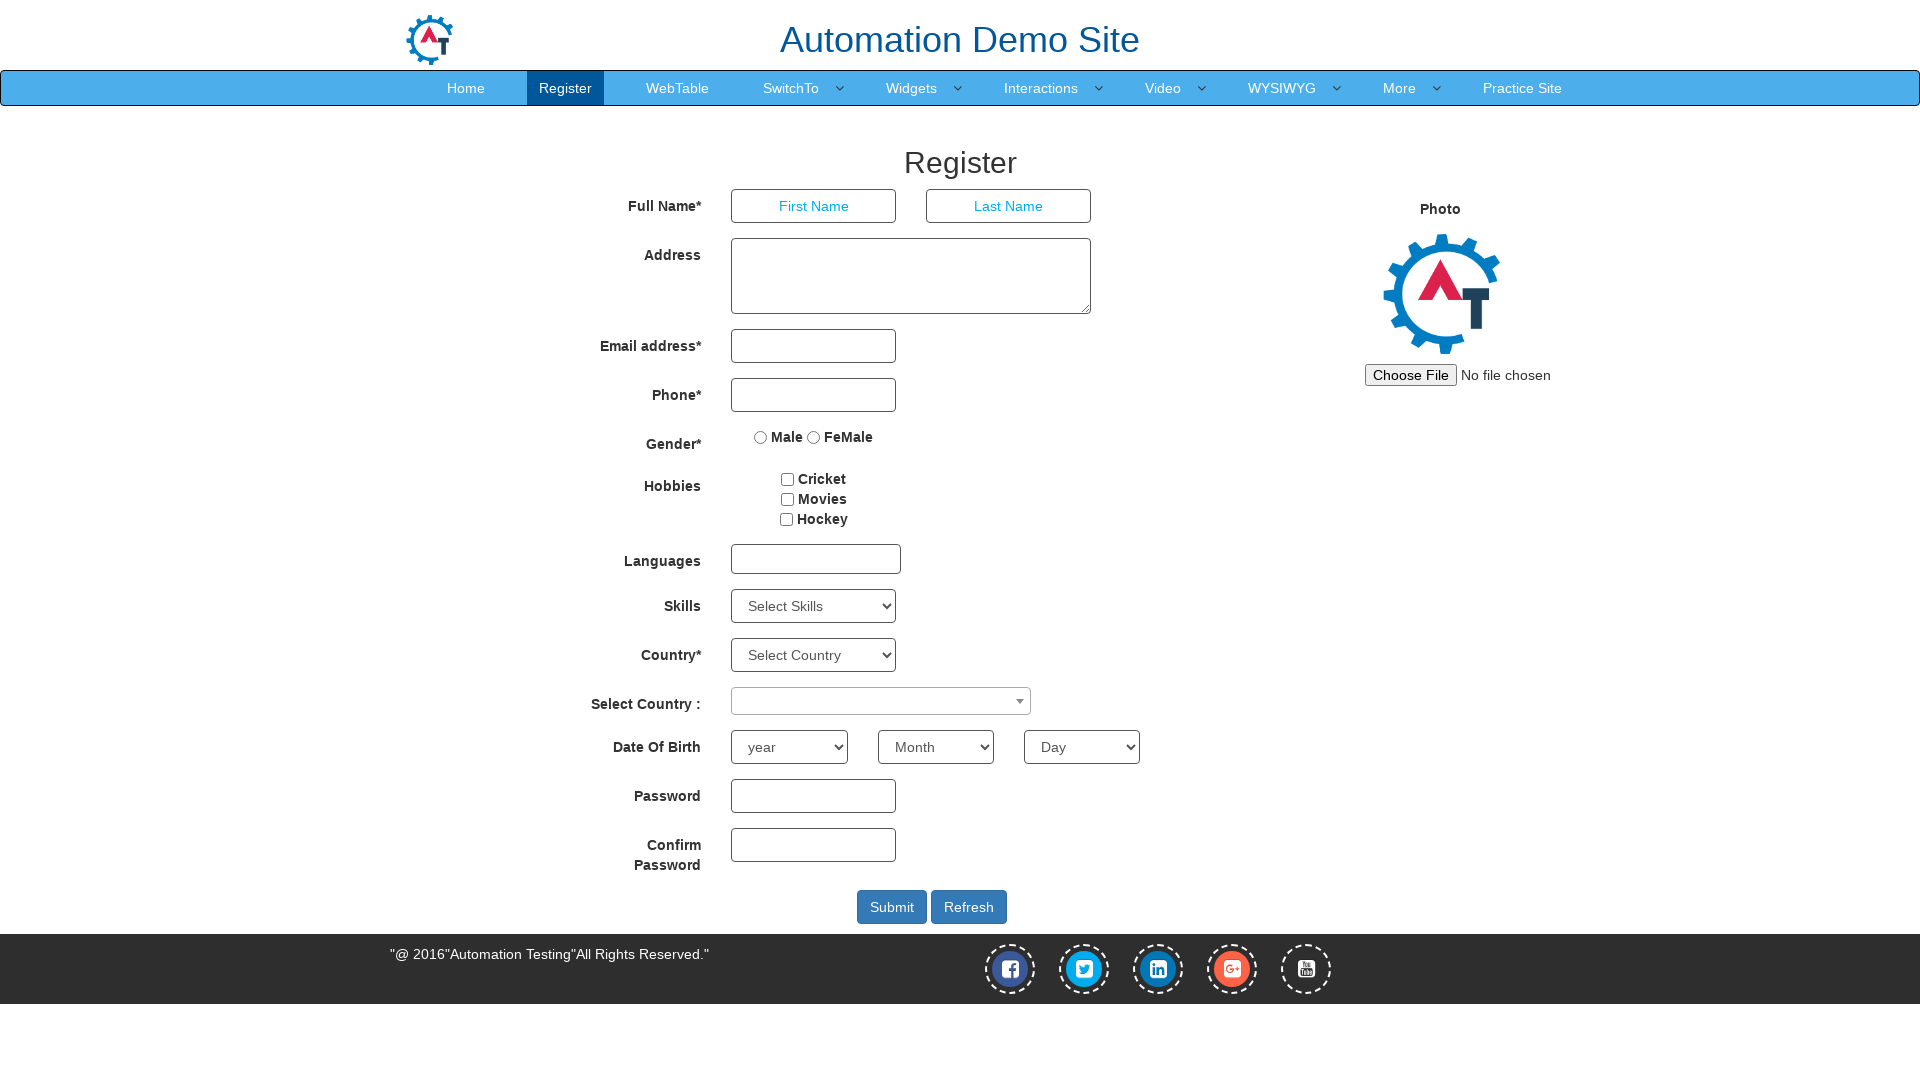

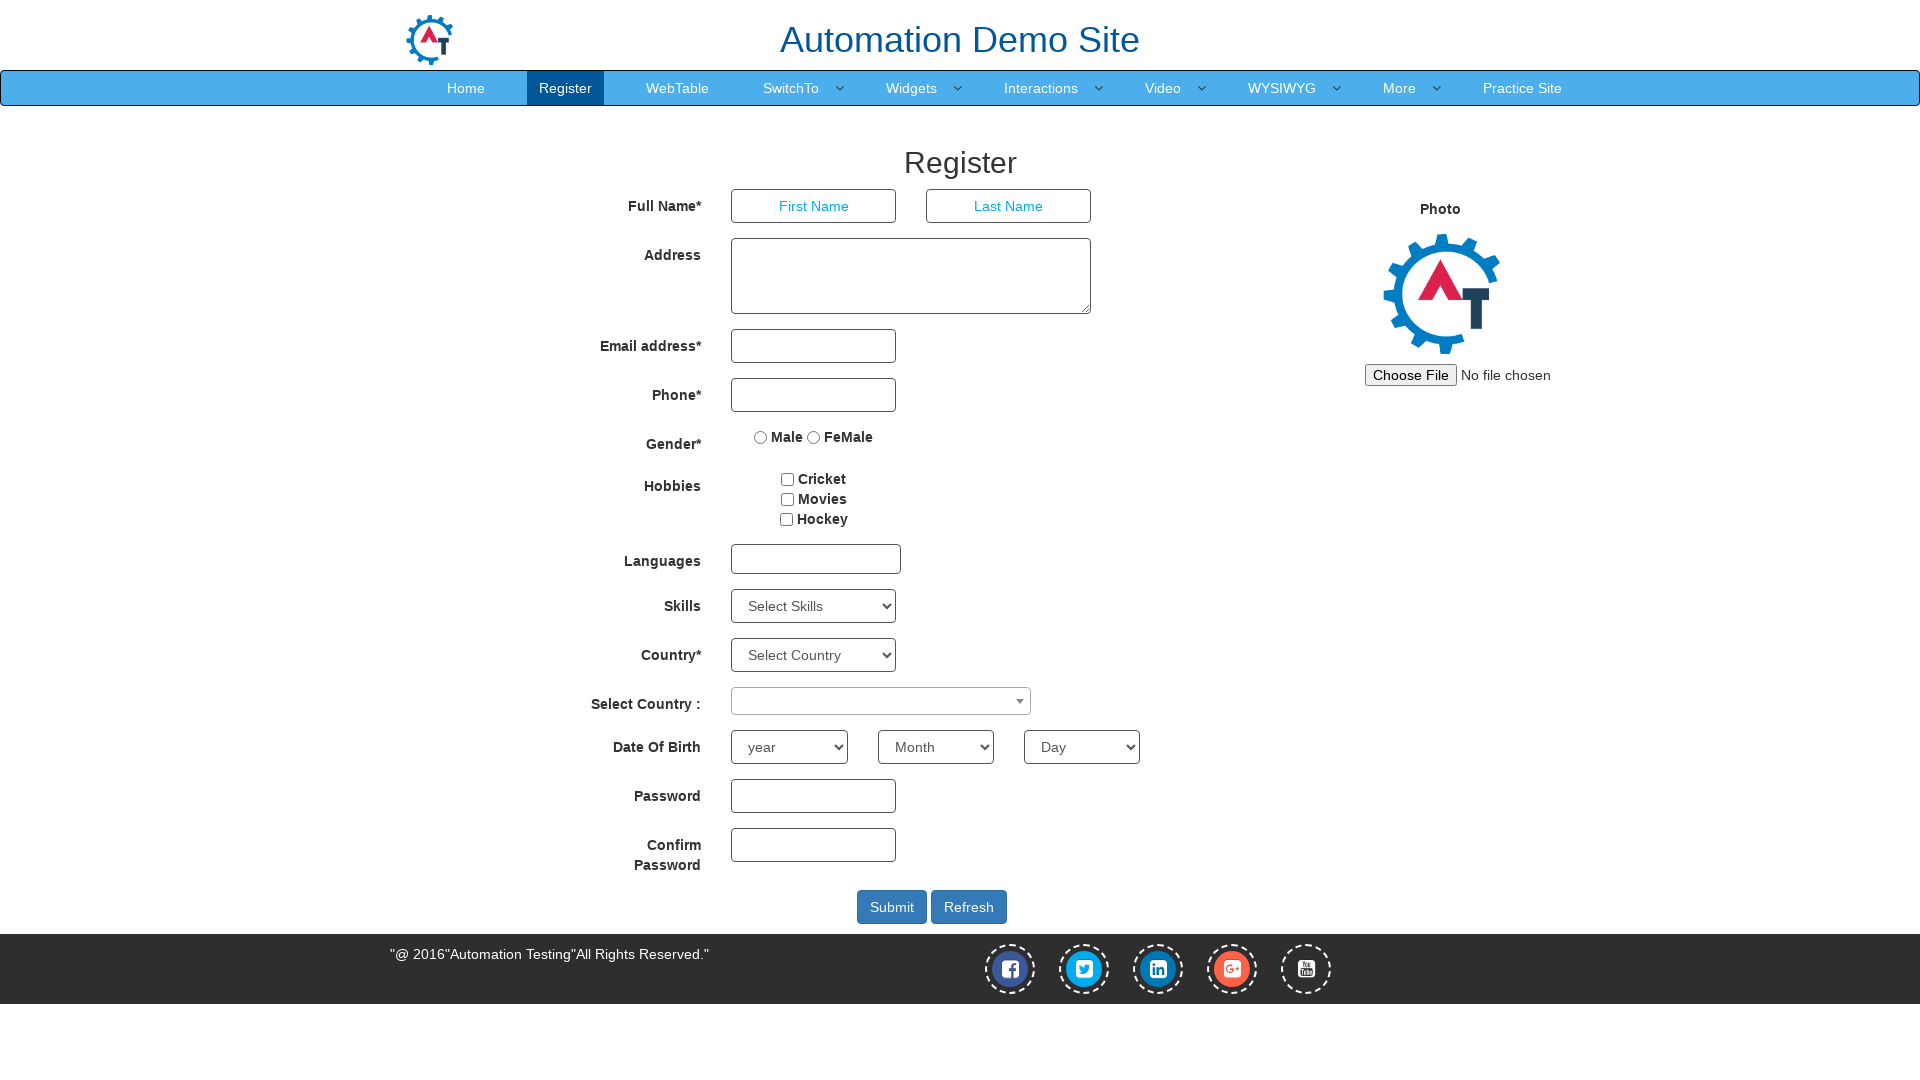